Tests JavaScript confirm dialog by clicking the confirm button, dismissing it, and verifying the result text

Starting URL: https://the-internet.herokuapp.com/javascript_alerts

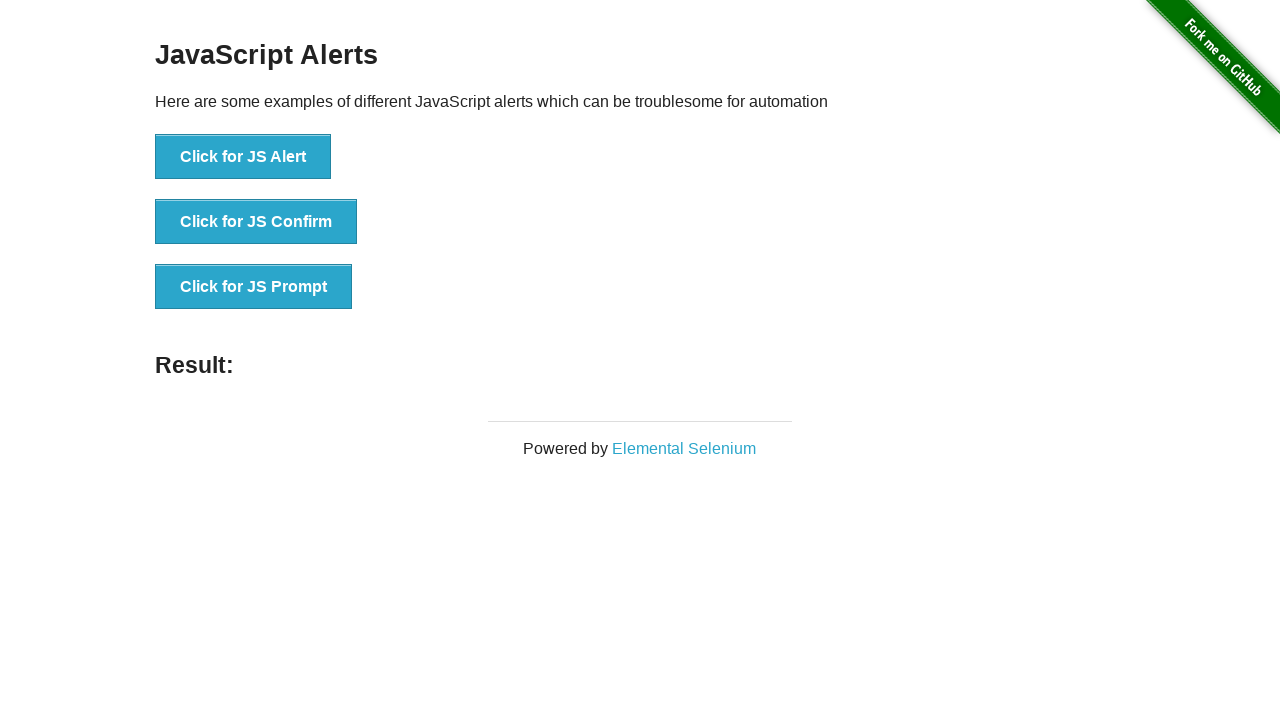

Set up dialog handler to dismiss confirm dialog
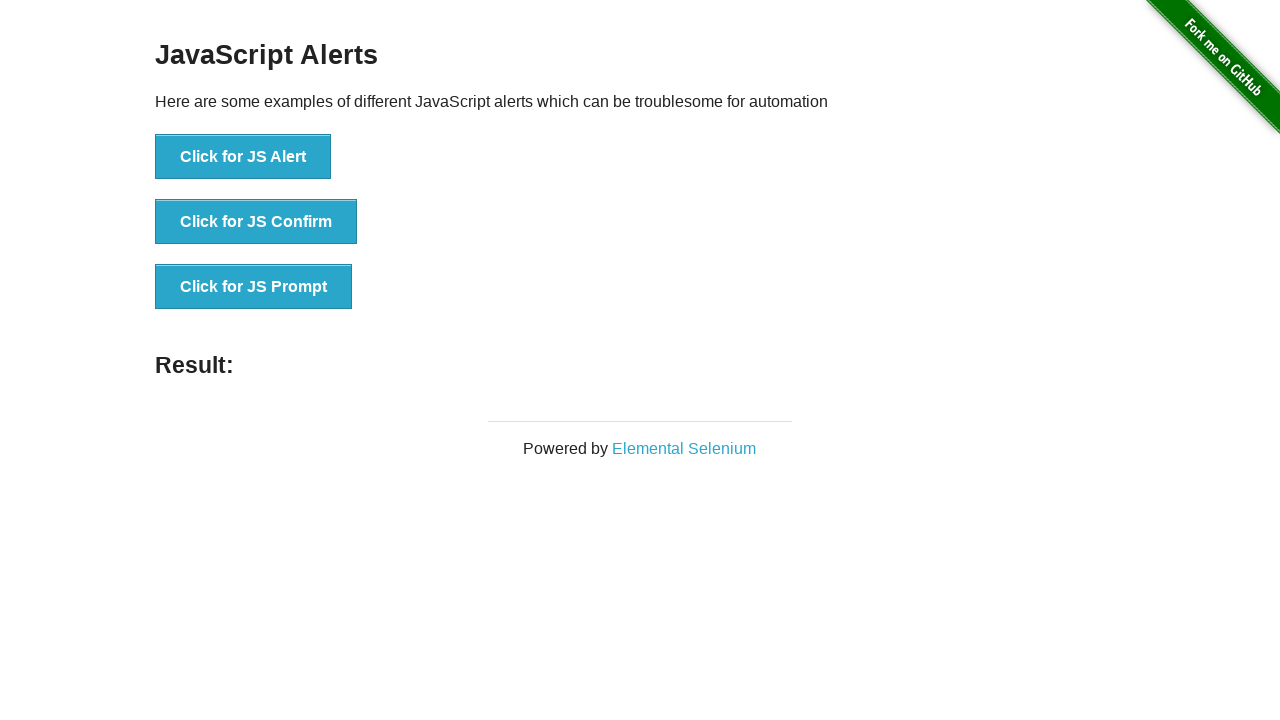

Clicked 'Click for JS Confirm' button at (256, 222) on text='Click for JS Confirm'
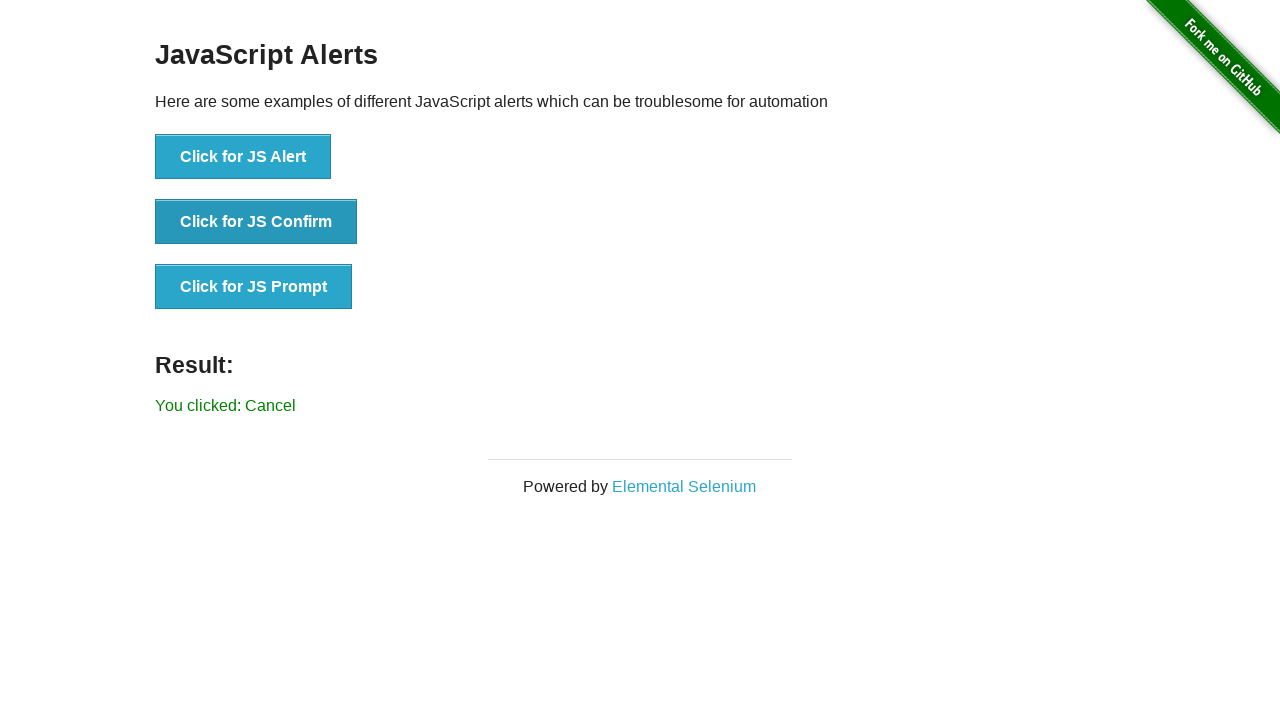

Retrieved result text from #result element
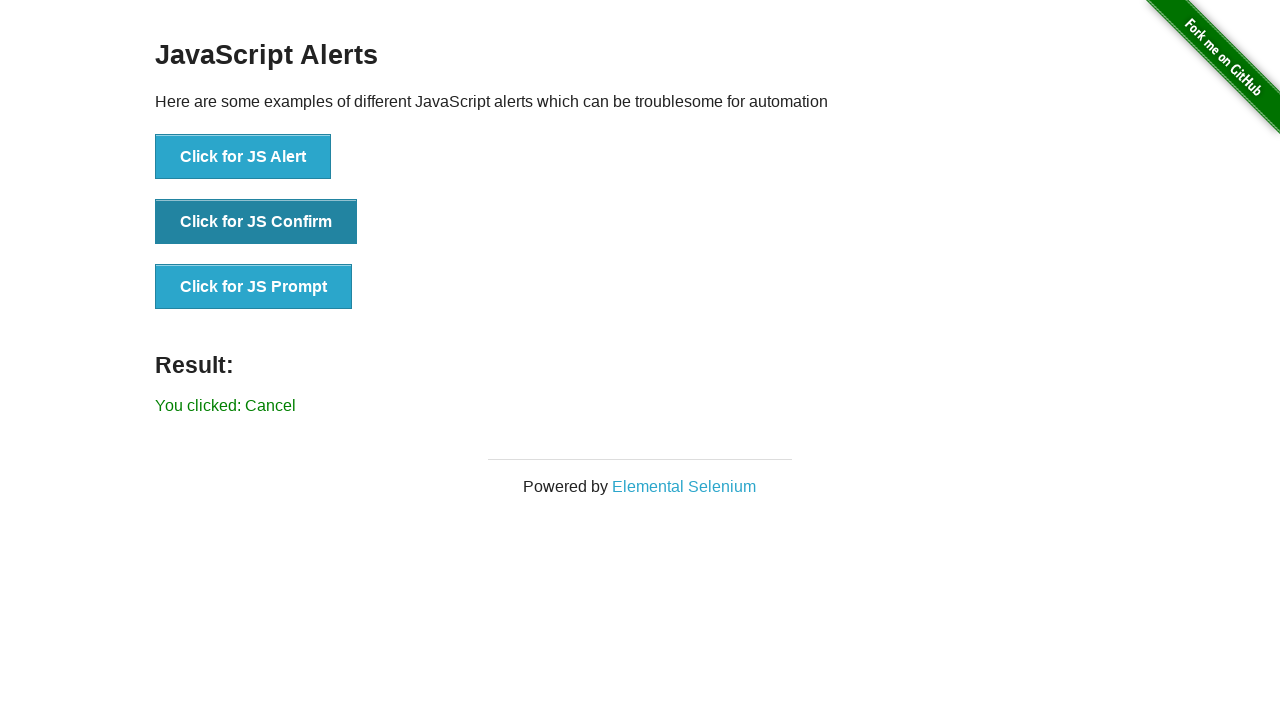

Verified that result text contains 'You clicked: Cancel'
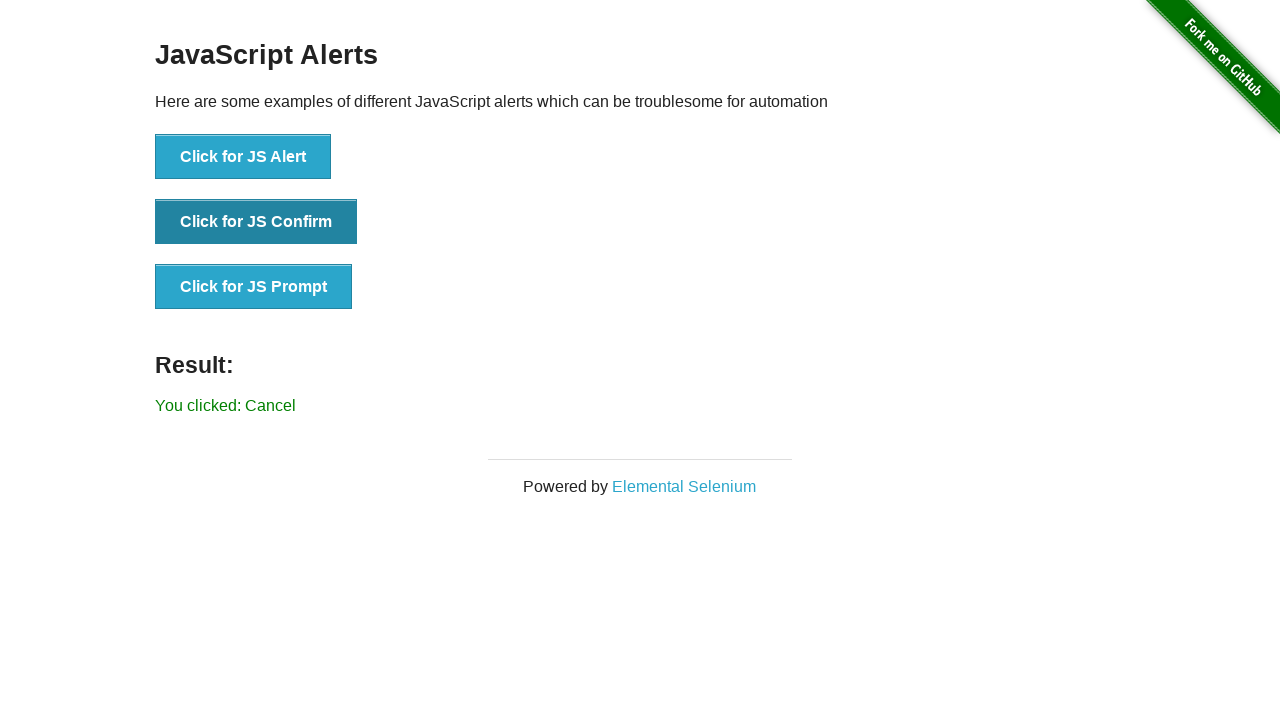

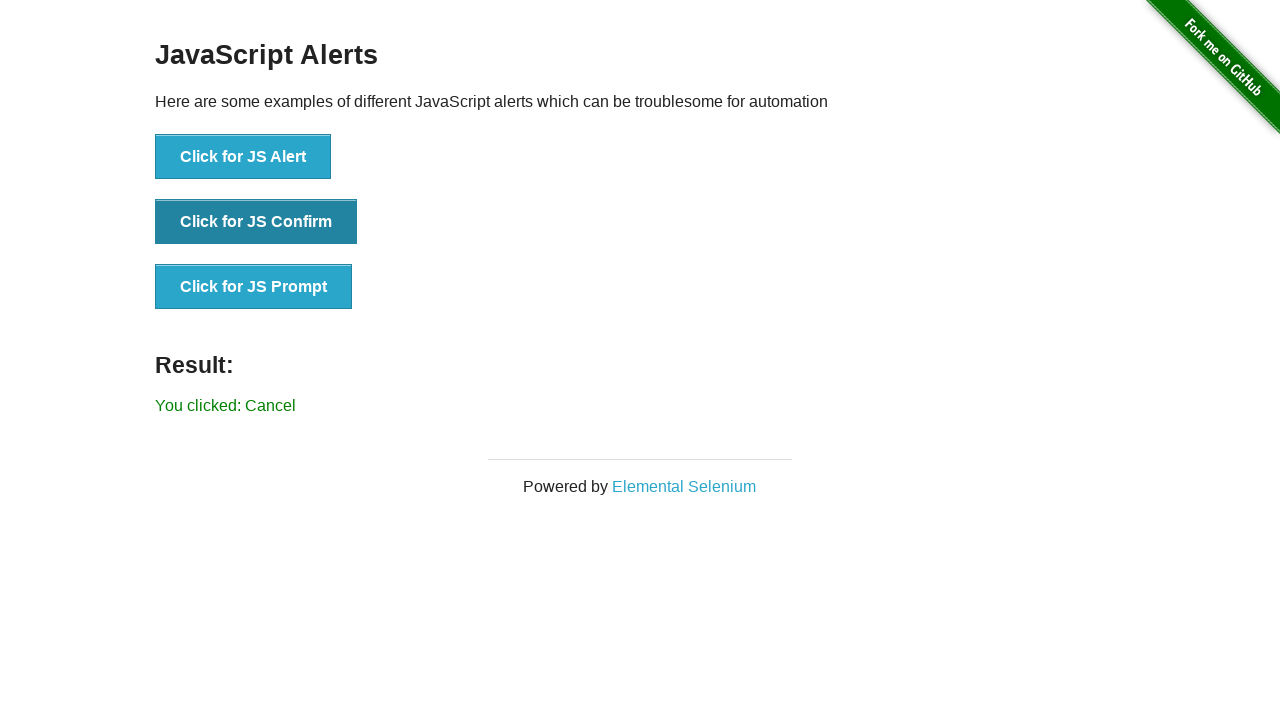